Searches YouTube for a specific topic, clicks on the first video with matching title, and verifies the video page title

Starting URL: https://www.youtube.com

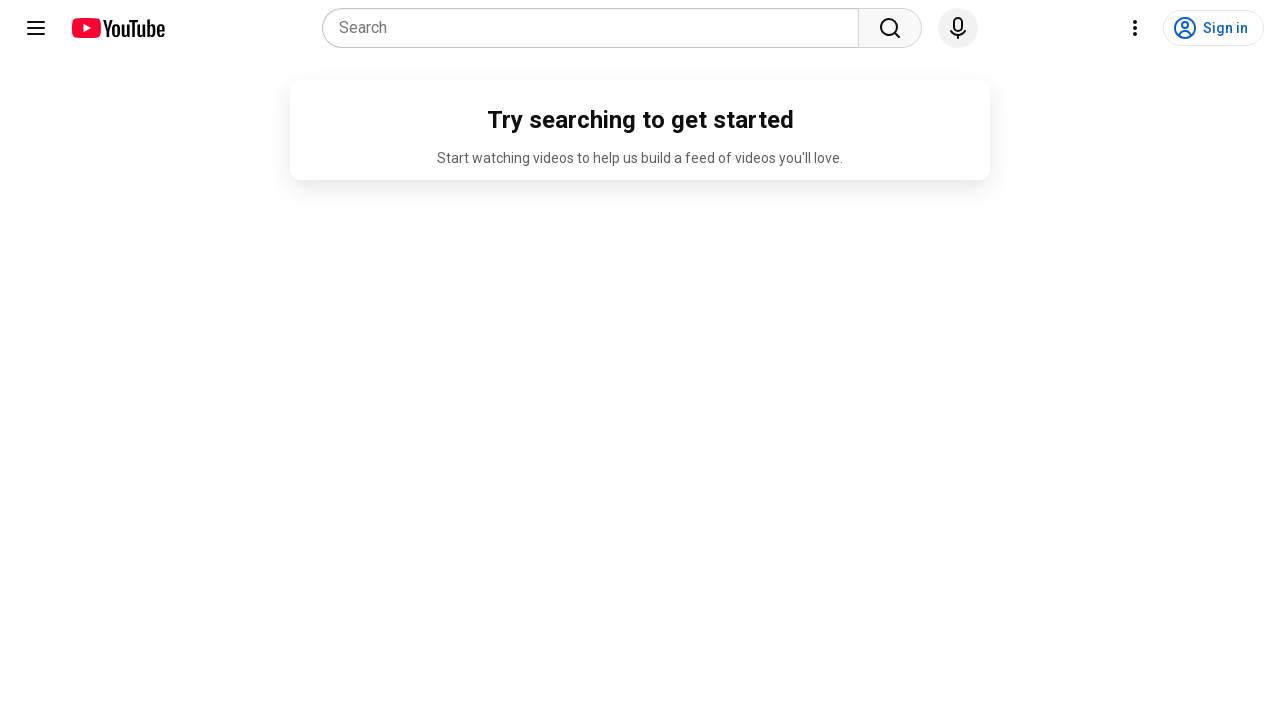

Clicked on YouTube search box at (596, 28) on input[name='search_query']
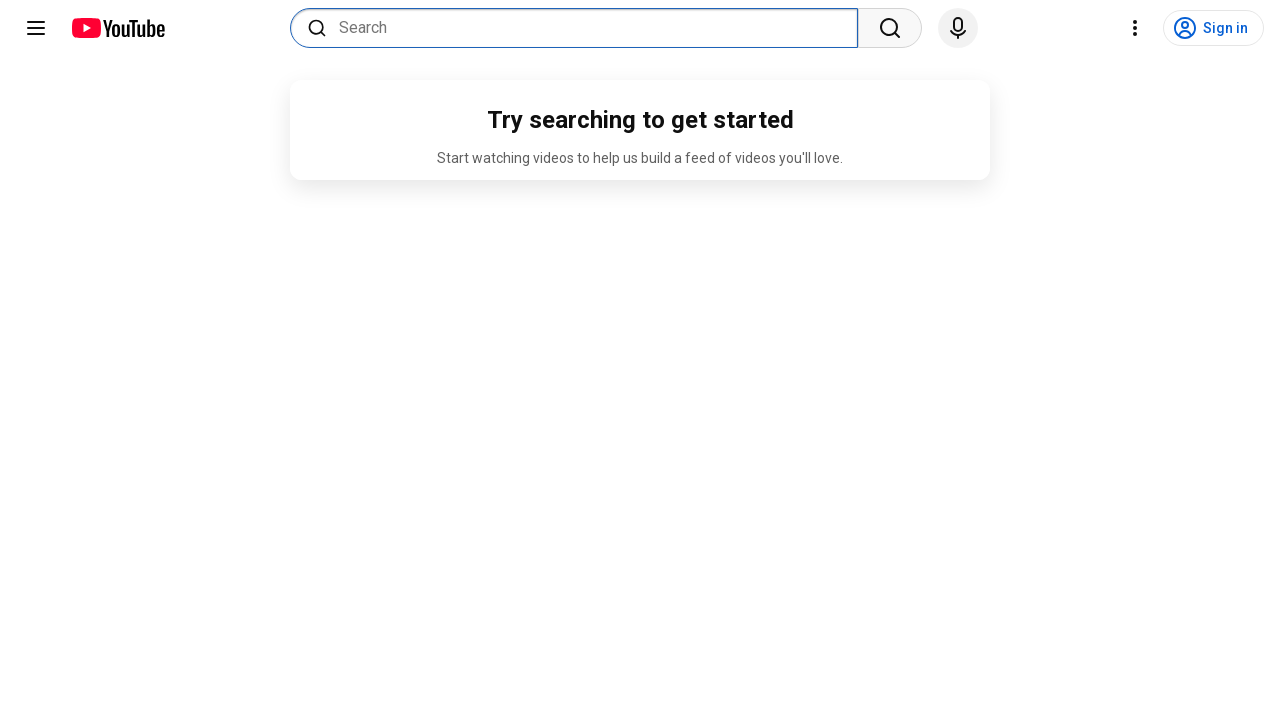

Filled search box with 'Saudi Digital Academy' on input[name='search_query']
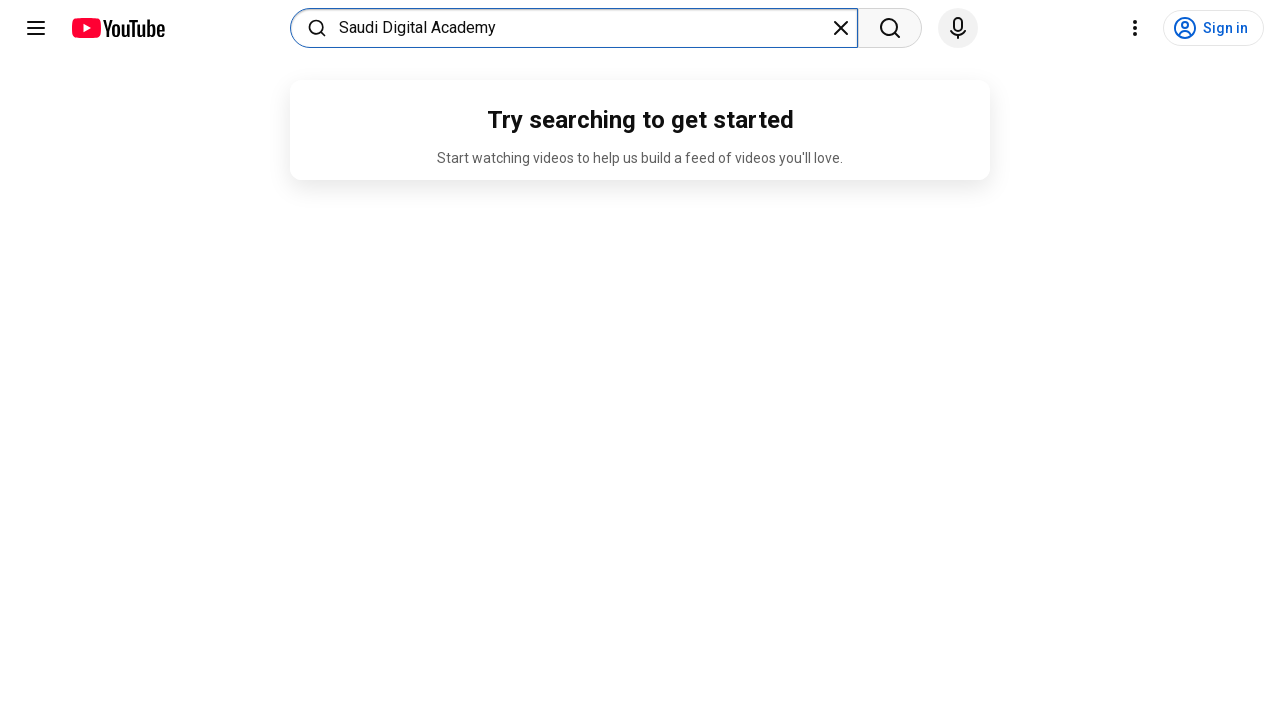

Pressed Enter to search for Saudi Digital Academy on input[name='search_query']
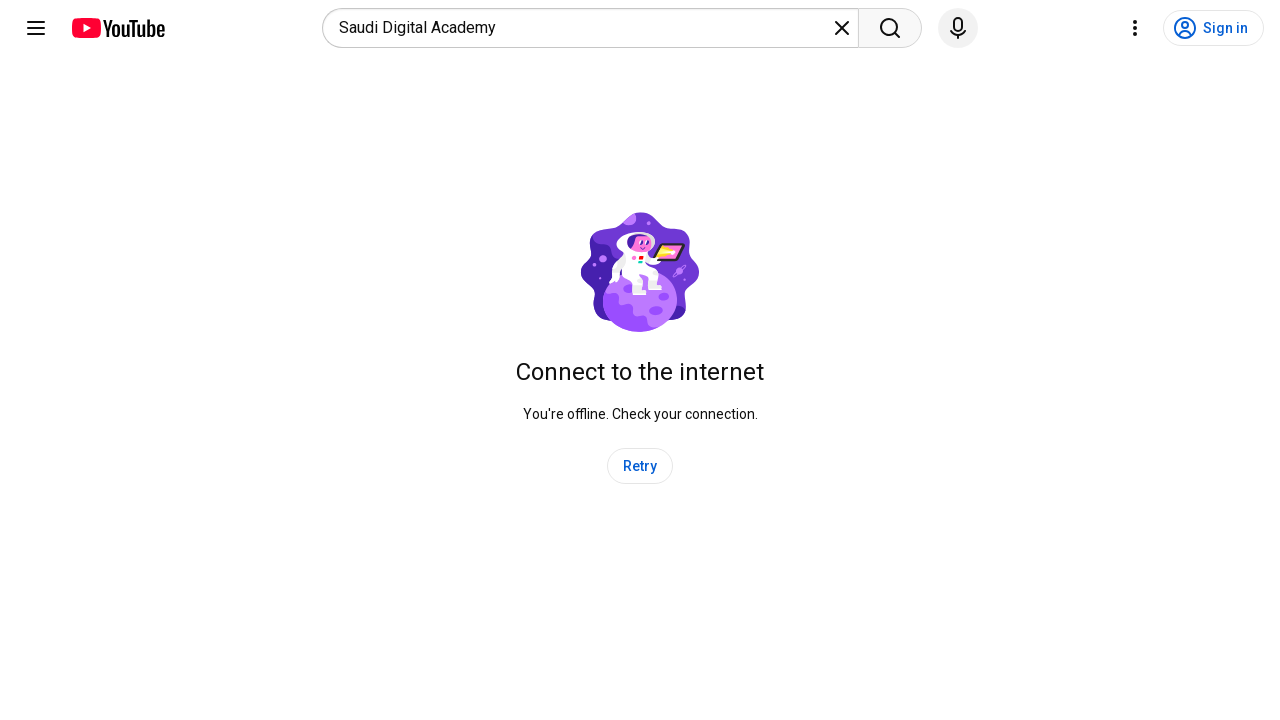

Waited 5 seconds for search results to load
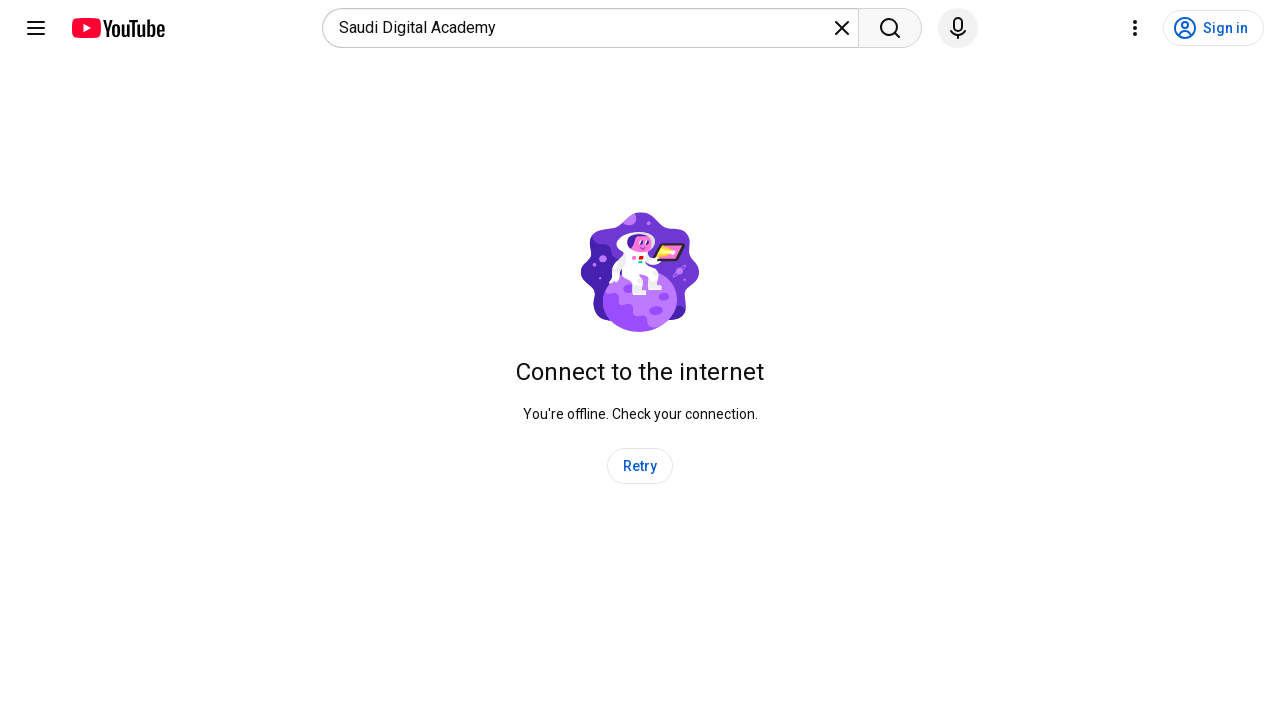

Located all video titles on search results page
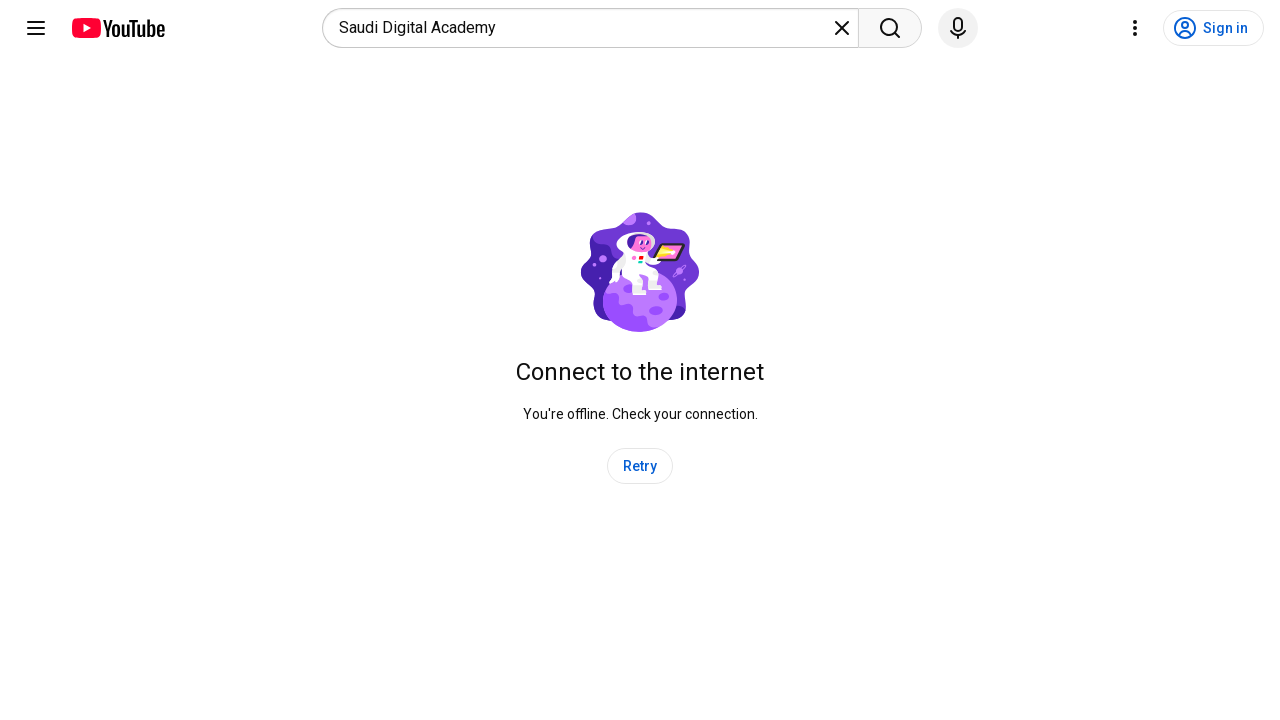

Waited 2 seconds for video page to load
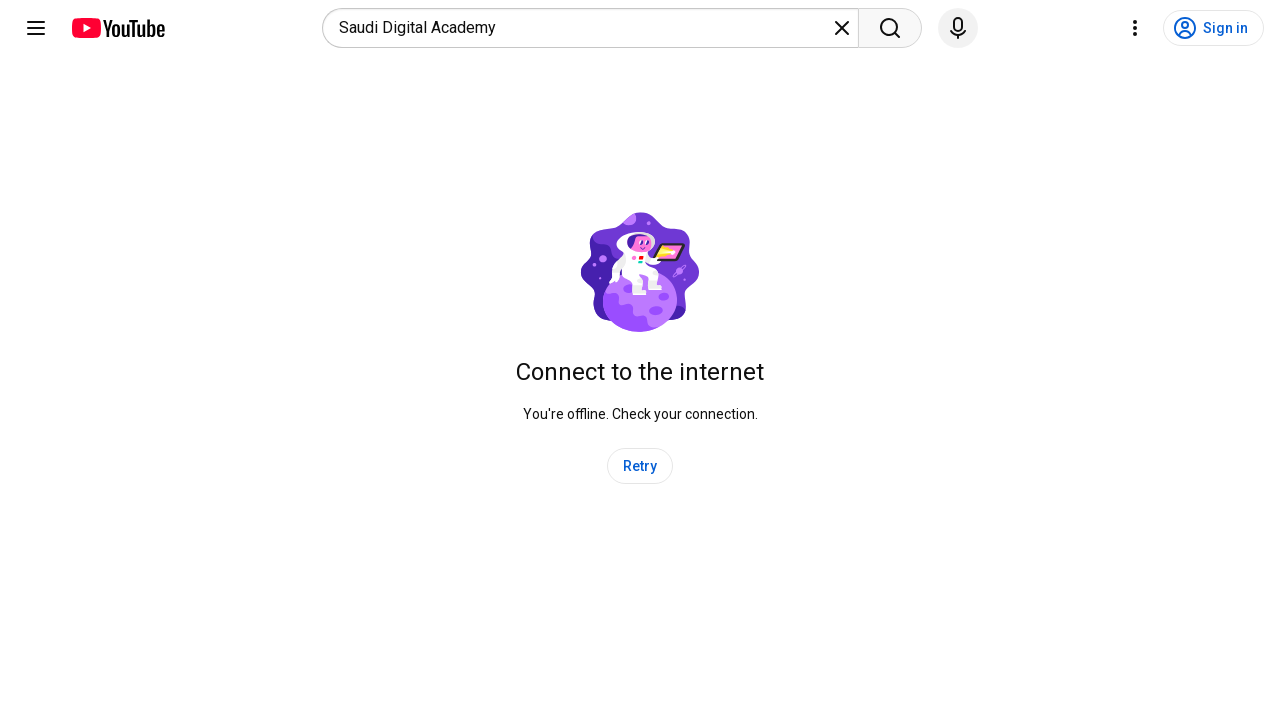

Verified that page title contains 'Saudi Digital Academy'
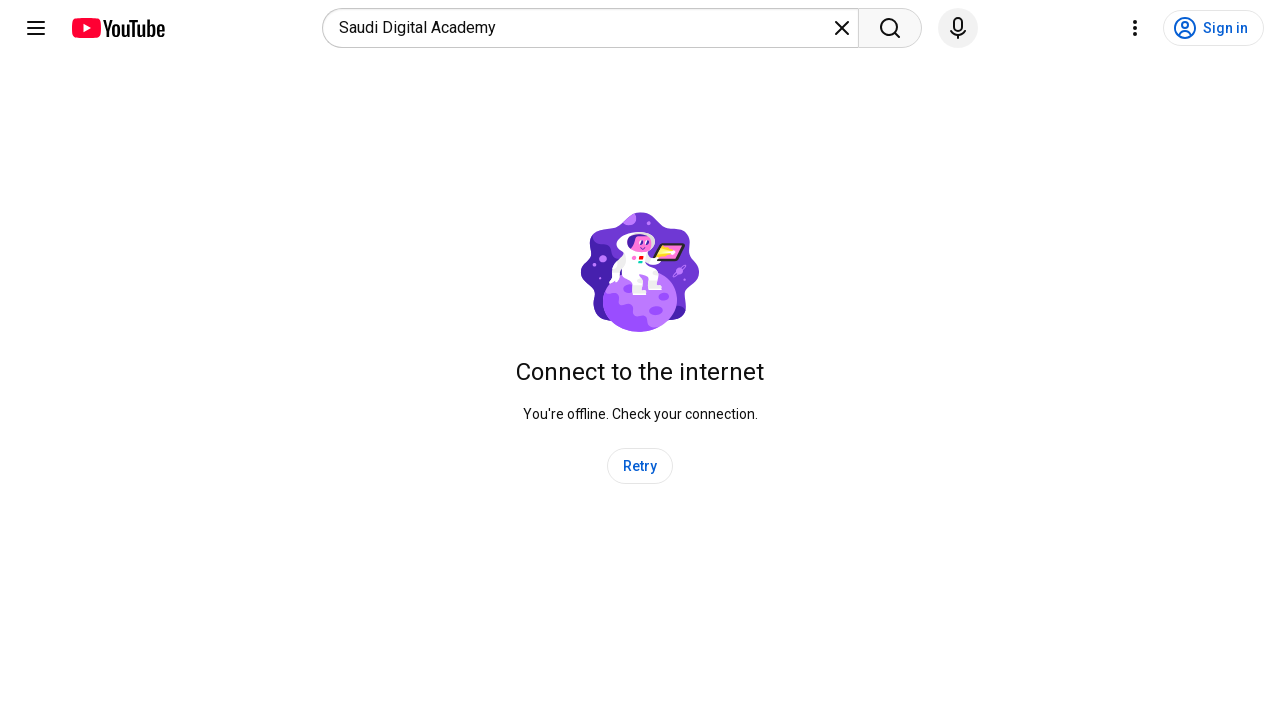

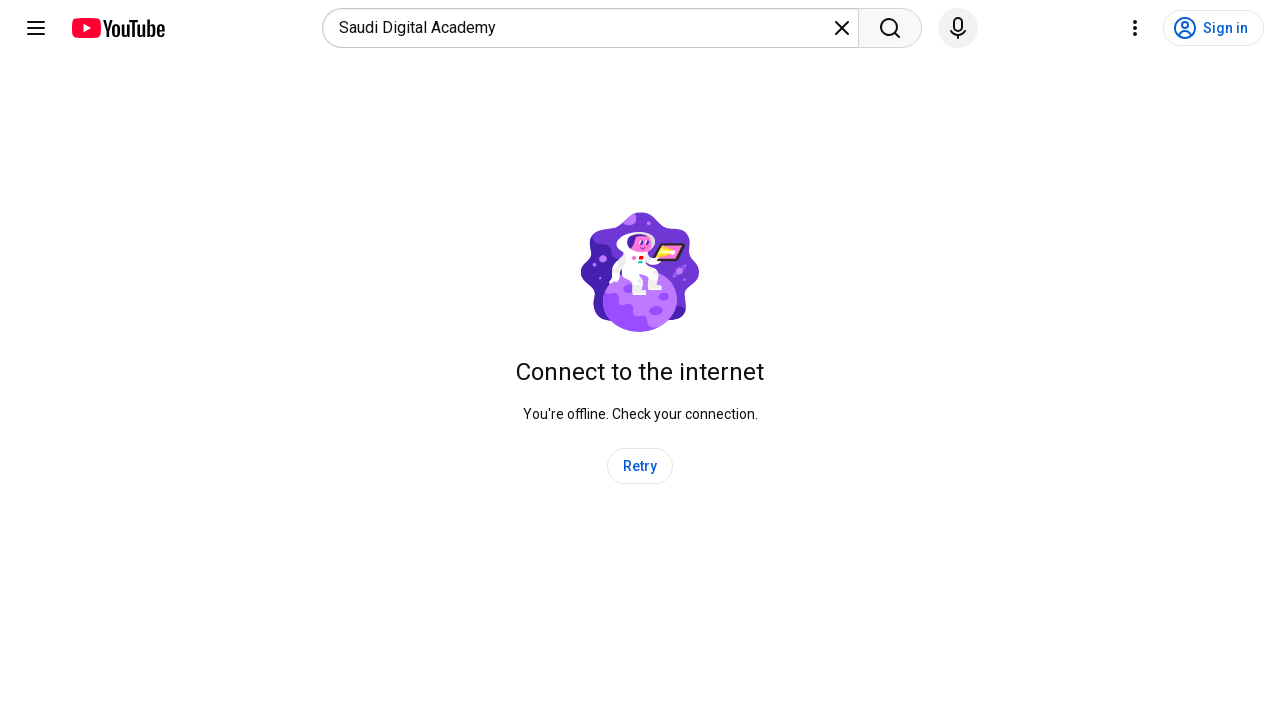